Clicks on the Start link in the footer and verifies navigation to homepage

Starting URL: https://www.99-bottles-of-beer.net/

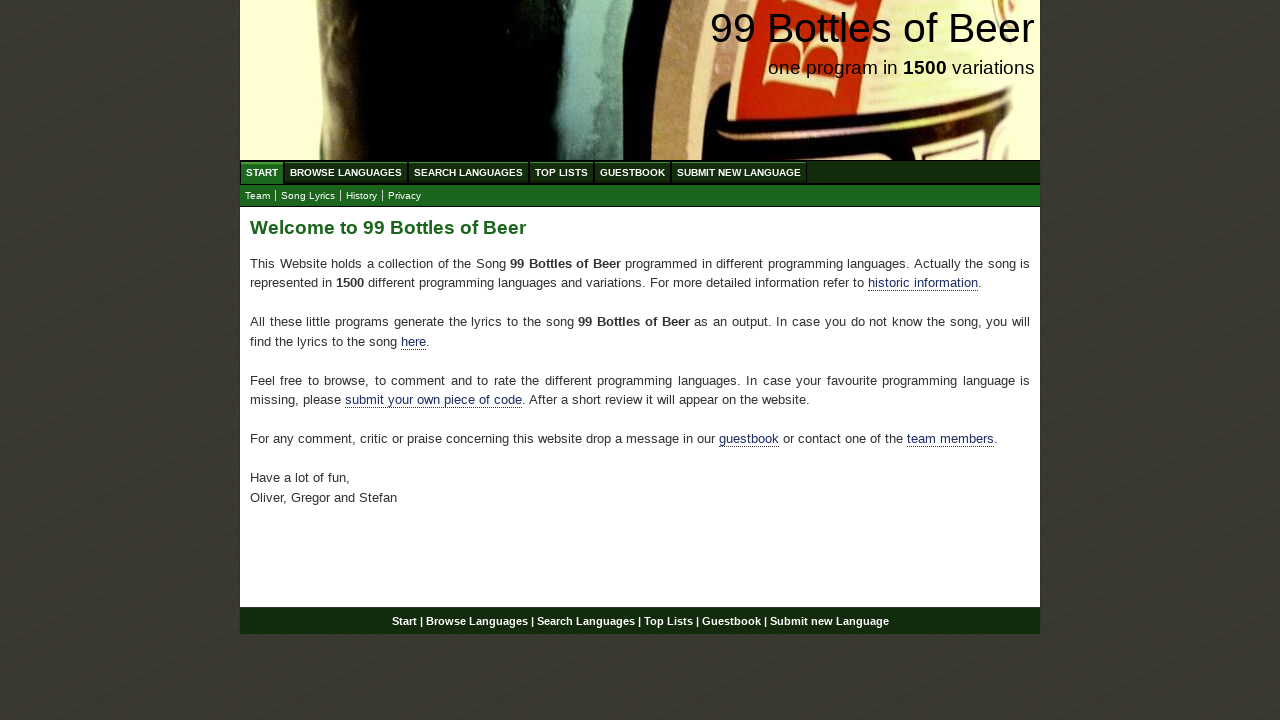

Clicked Start link in footer at (404, 621) on xpath=//div[@id='footer']//a[@href='/']
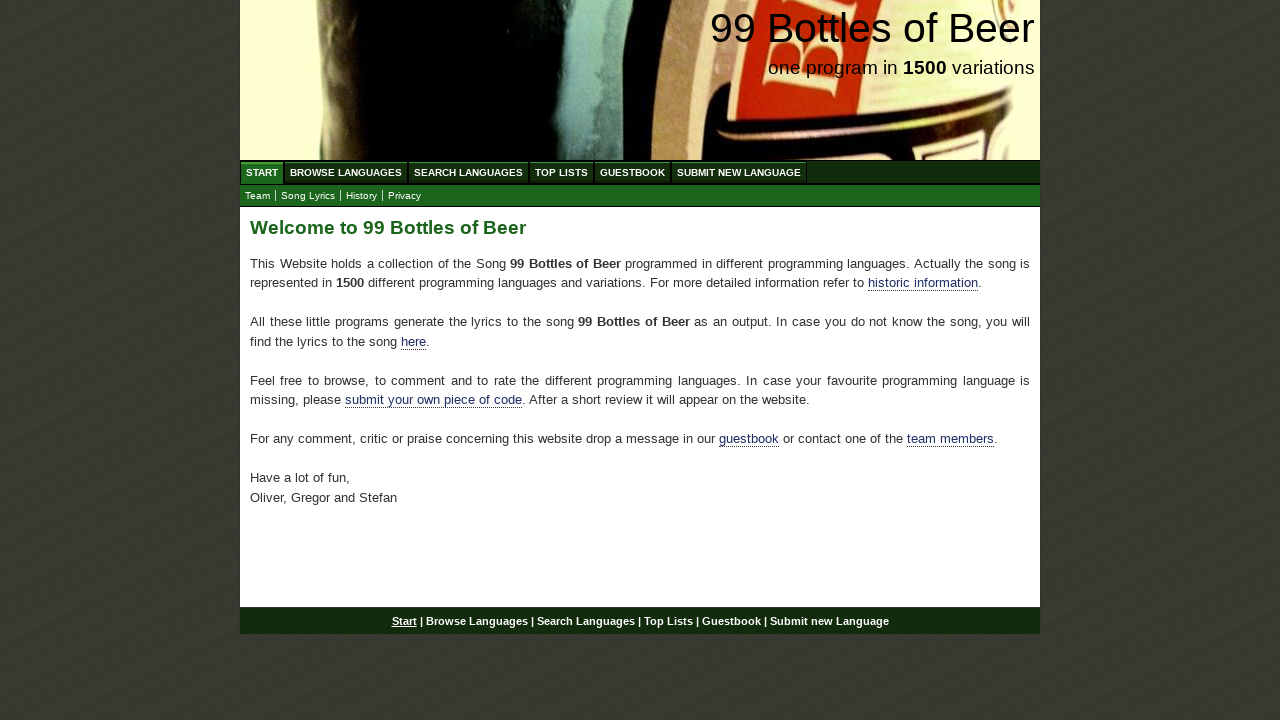

Verified navigation to homepage at https://www.99-bottles-of-beer.net/
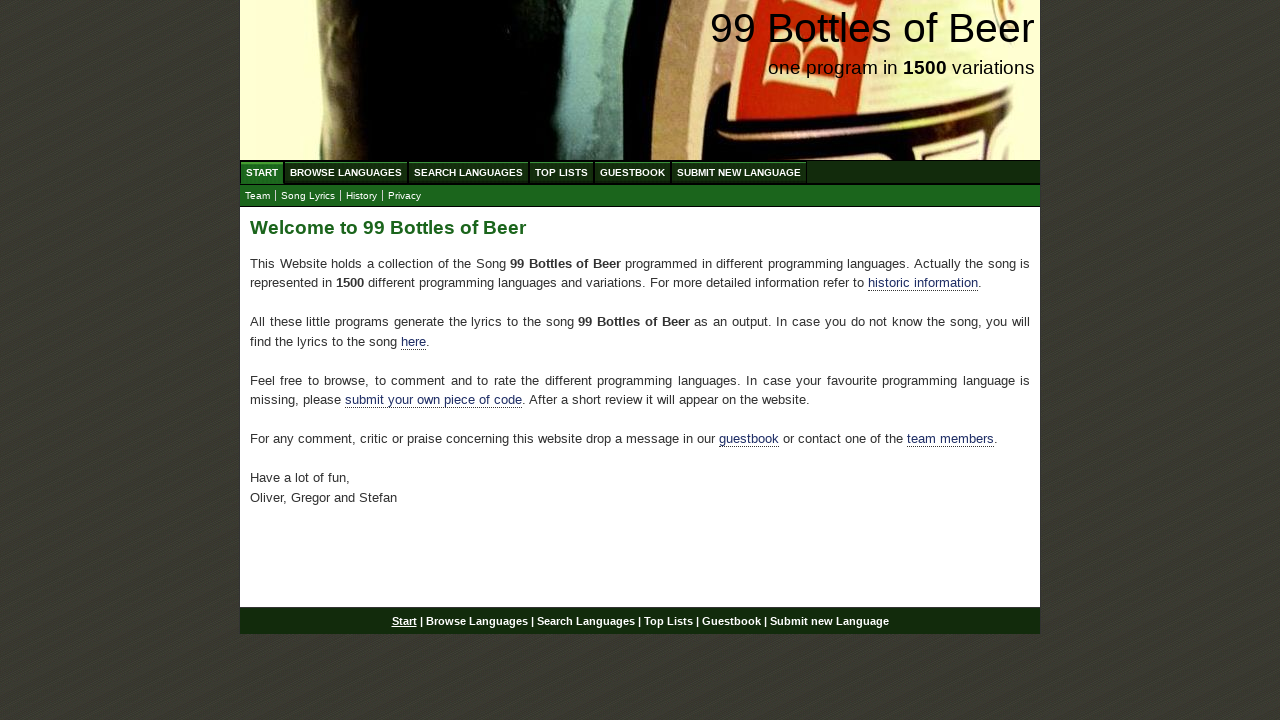

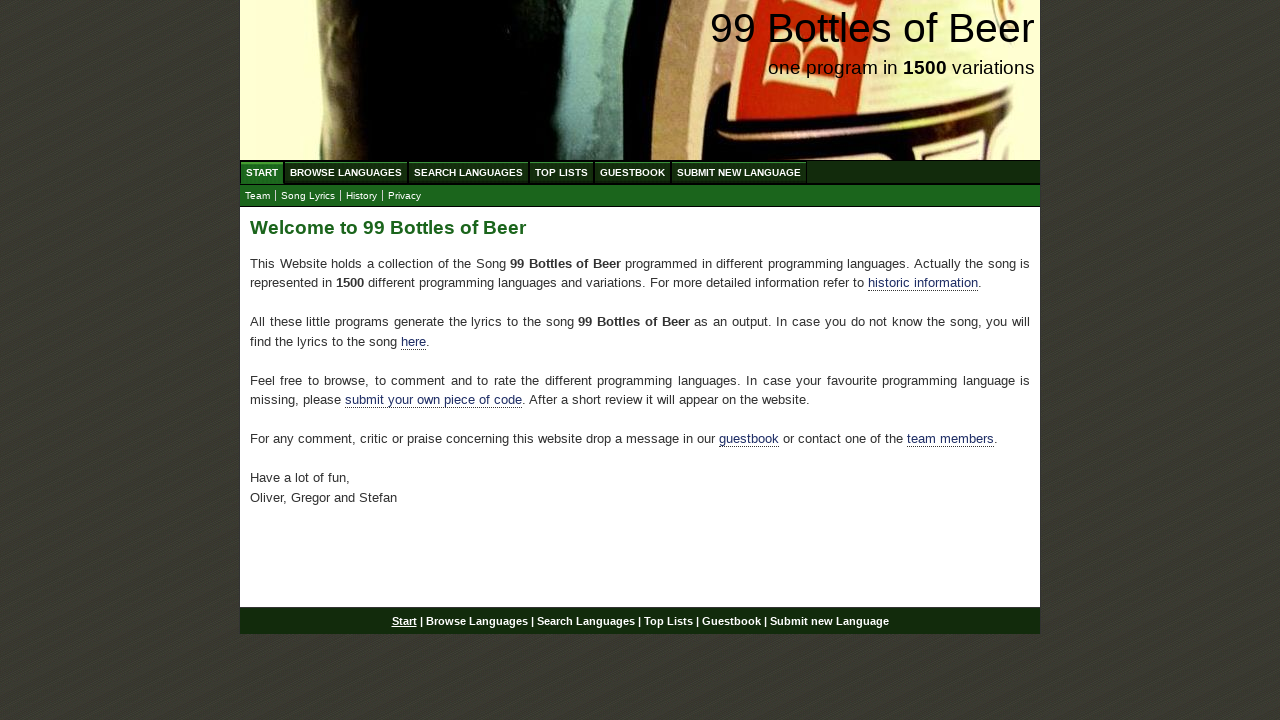